Tests the actions page by entering text in a text box, clicking the result button, and verifying the output

Starting URL: https://kristinek.github.io/site/examples/actions

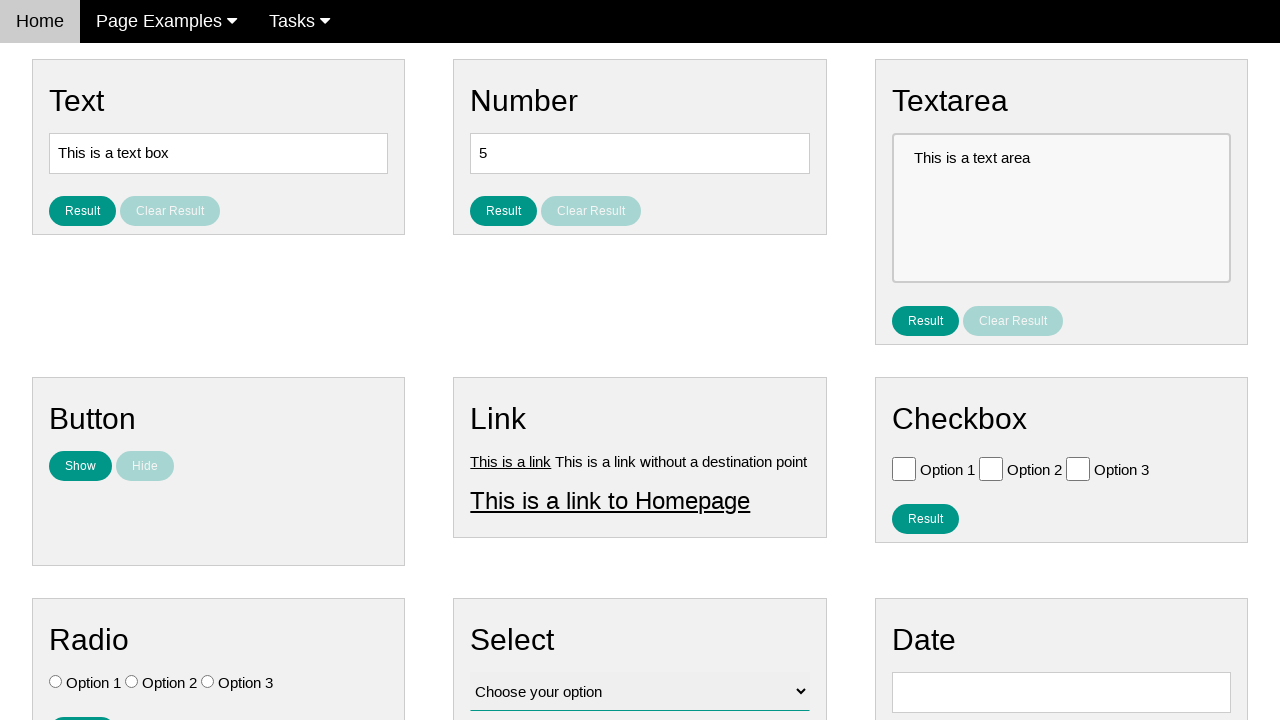

Filled text field with 'good' on #text
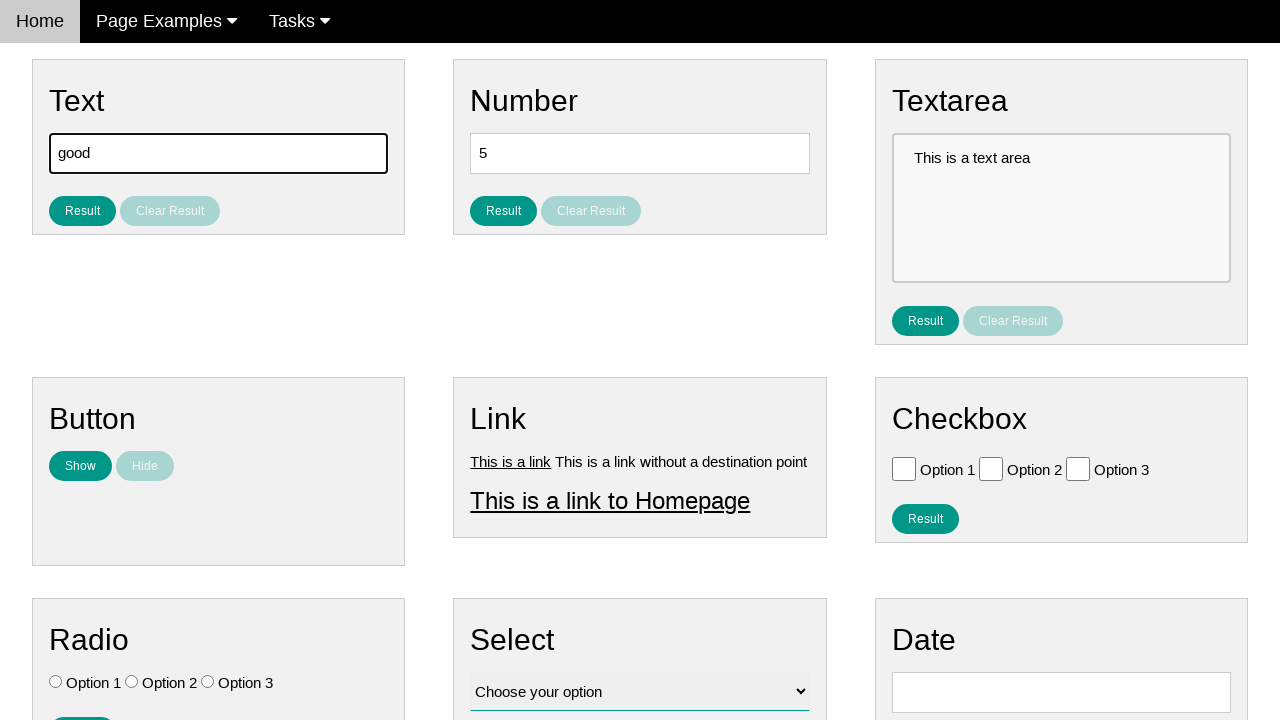

Clicked result button for text at (82, 211) on #result_button_text
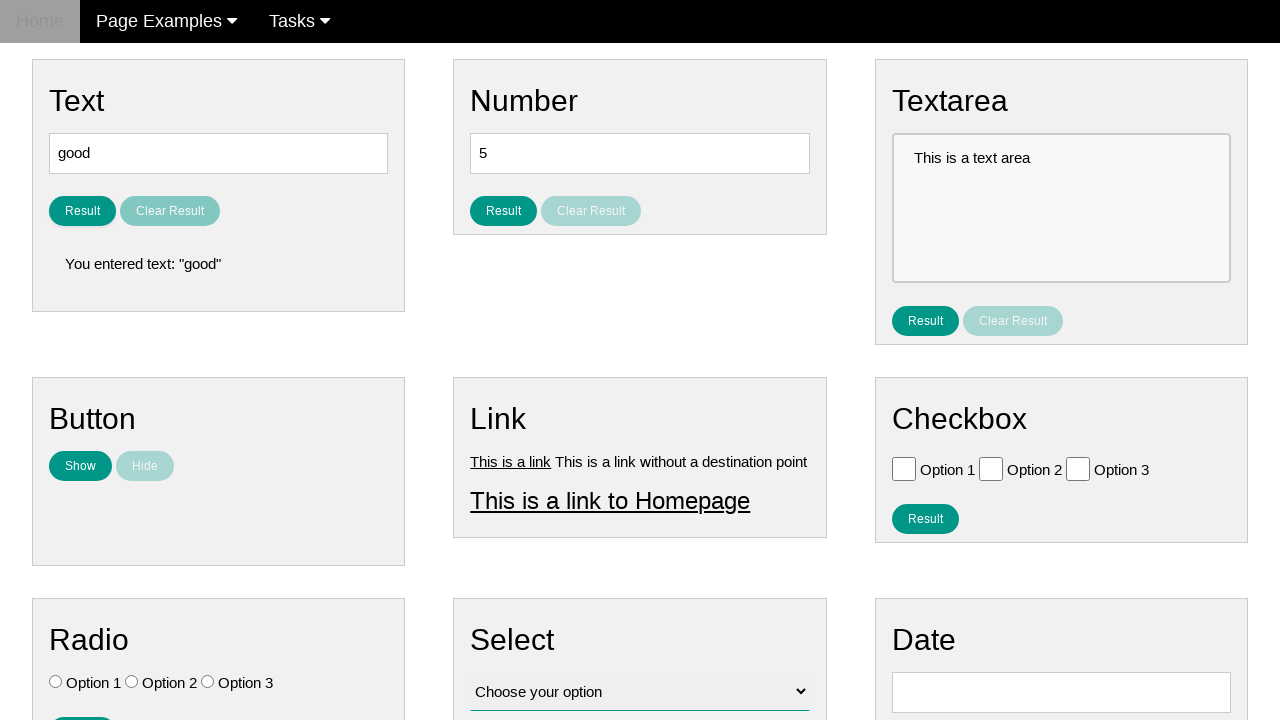

Retrieved result text from page
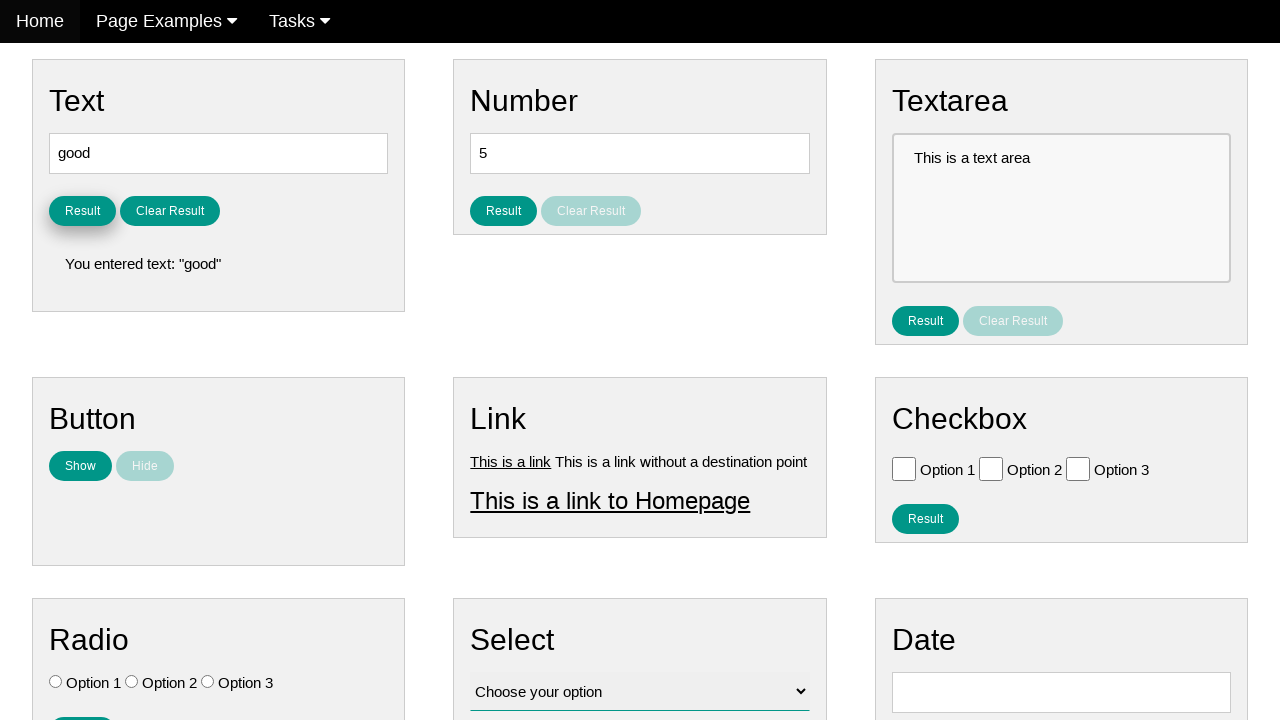

Verified text result matches expected output: 'You entered text: "good"'
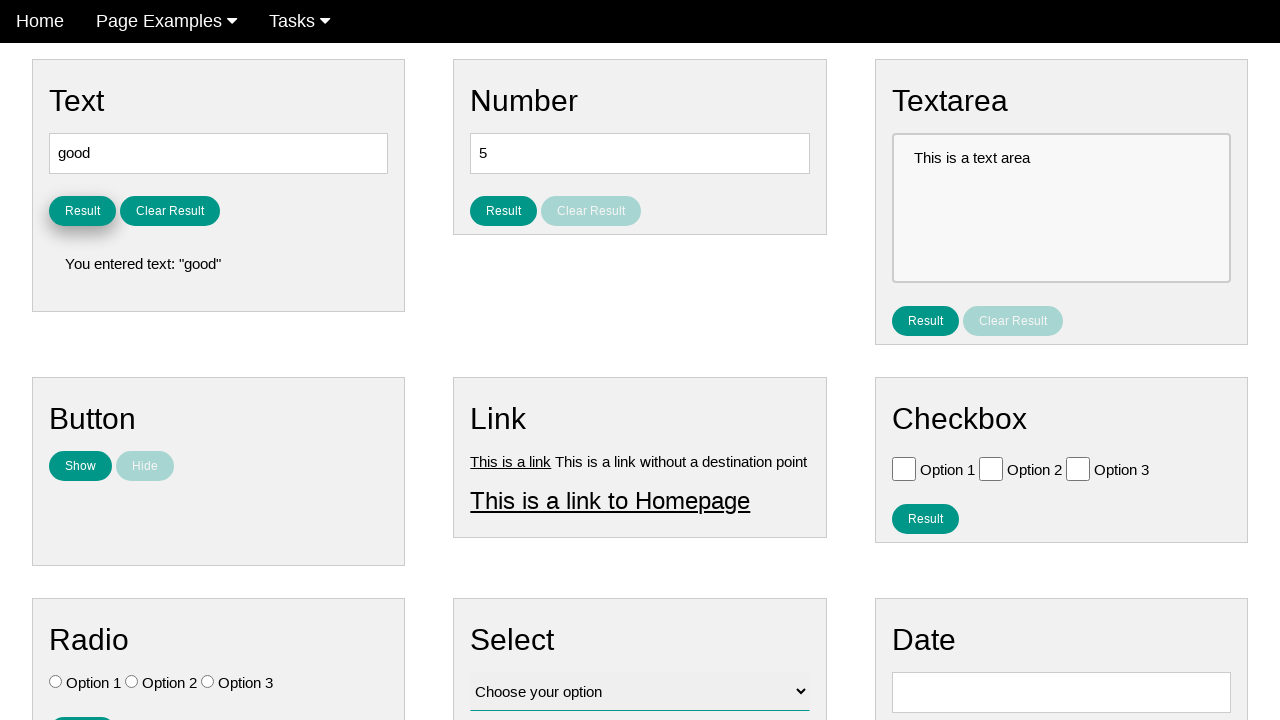

Filled number field with '42' on #number
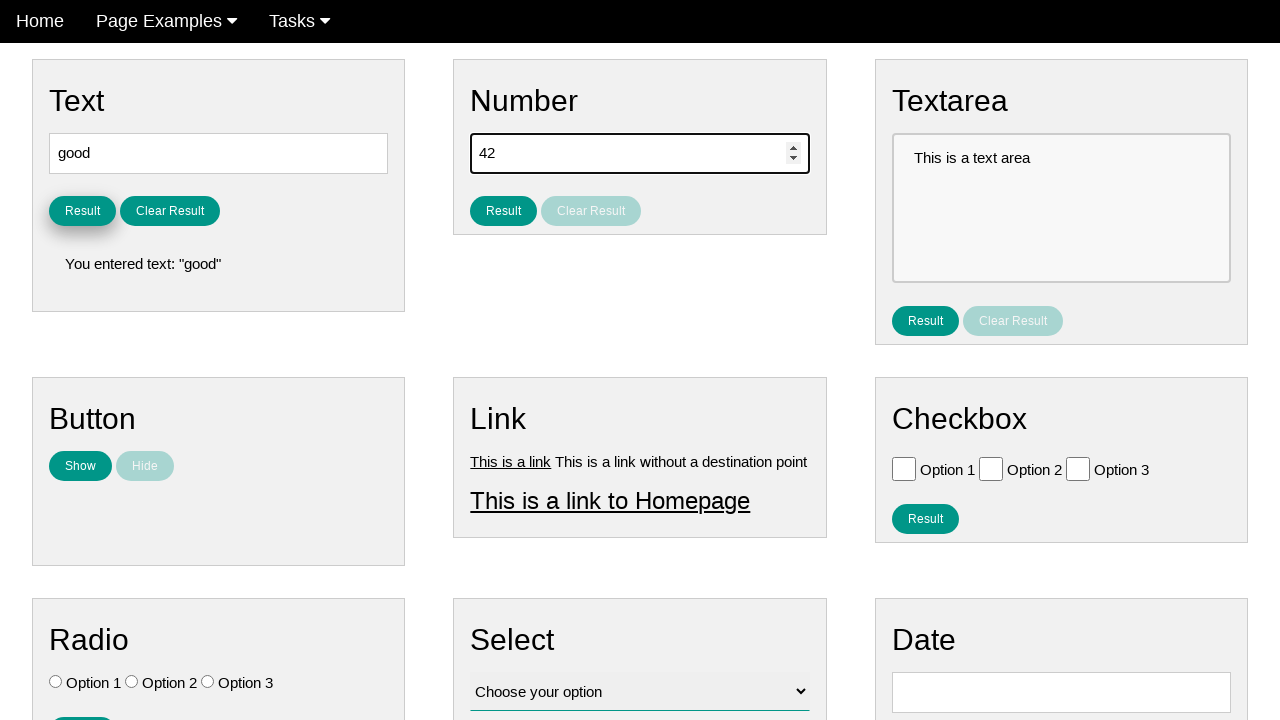

Clicked result button for number at (504, 211) on #result_button_number
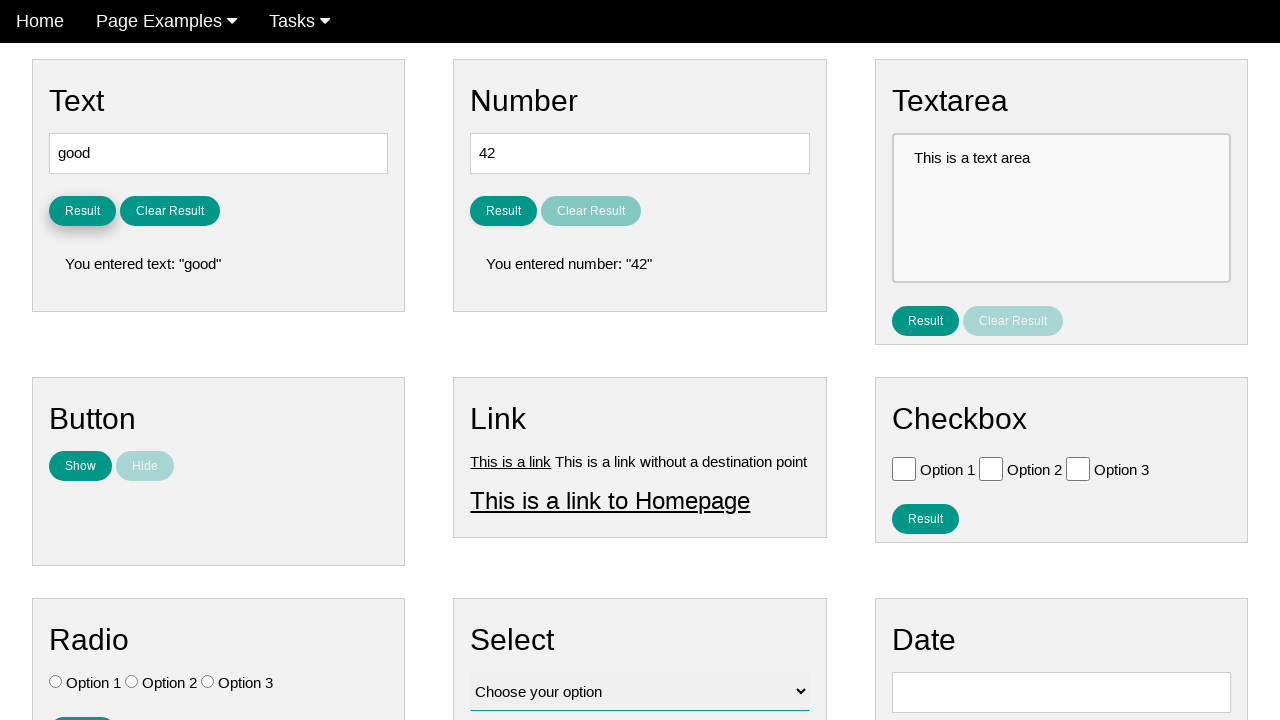

Retrieved result number from page
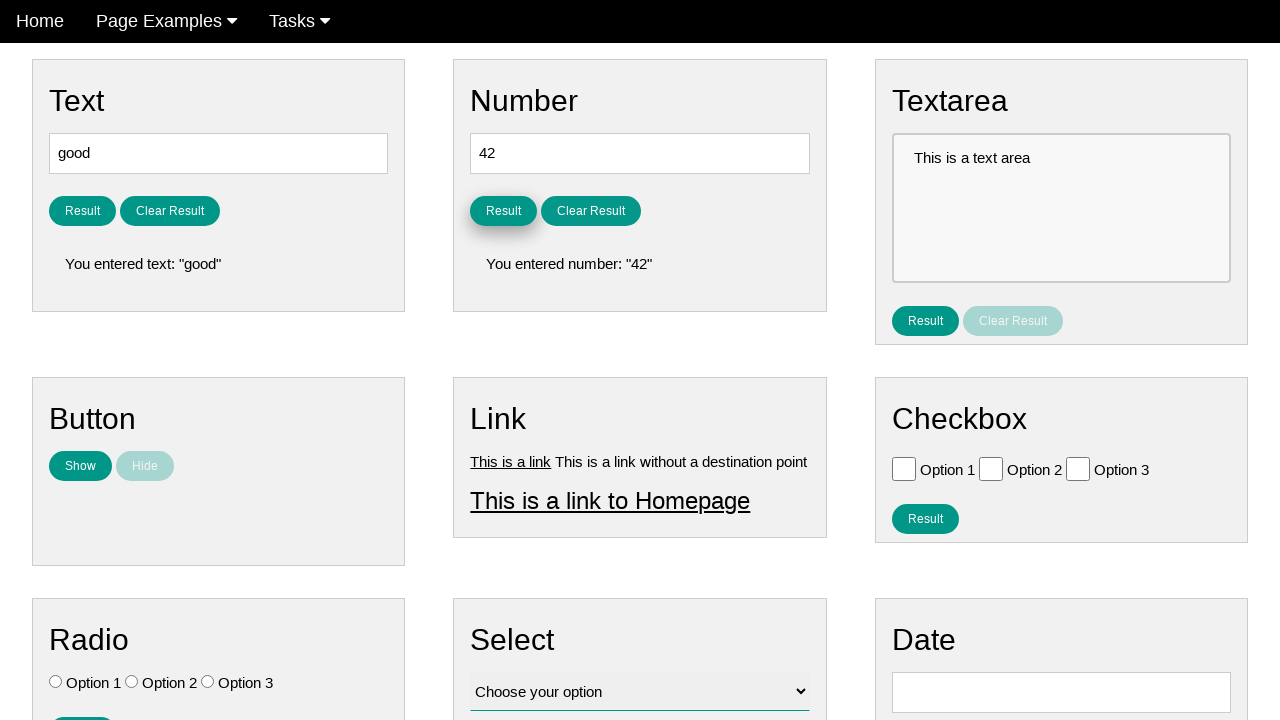

Verified number result matches expected output: 'You entered number: "42"'
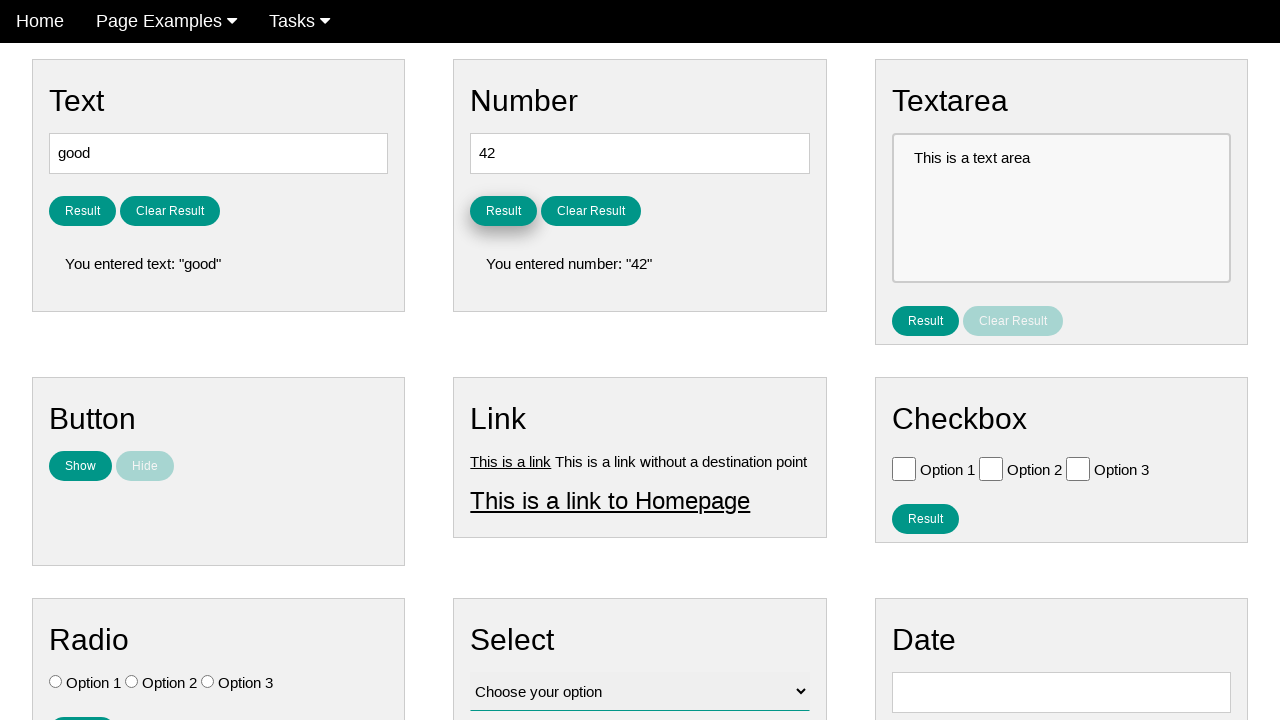

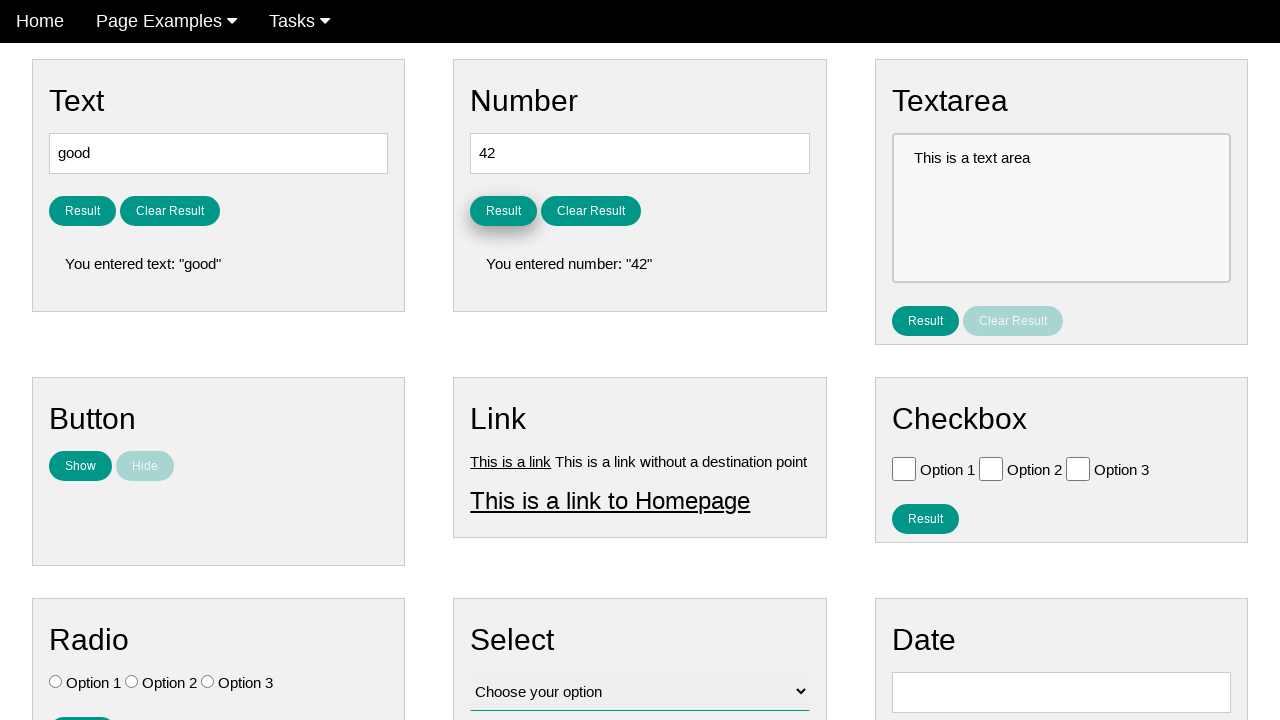